Tests that new todo items are appended to the bottom of the list by creating 3 items and verifying the count

Starting URL: https://demo.playwright.dev/todomvc

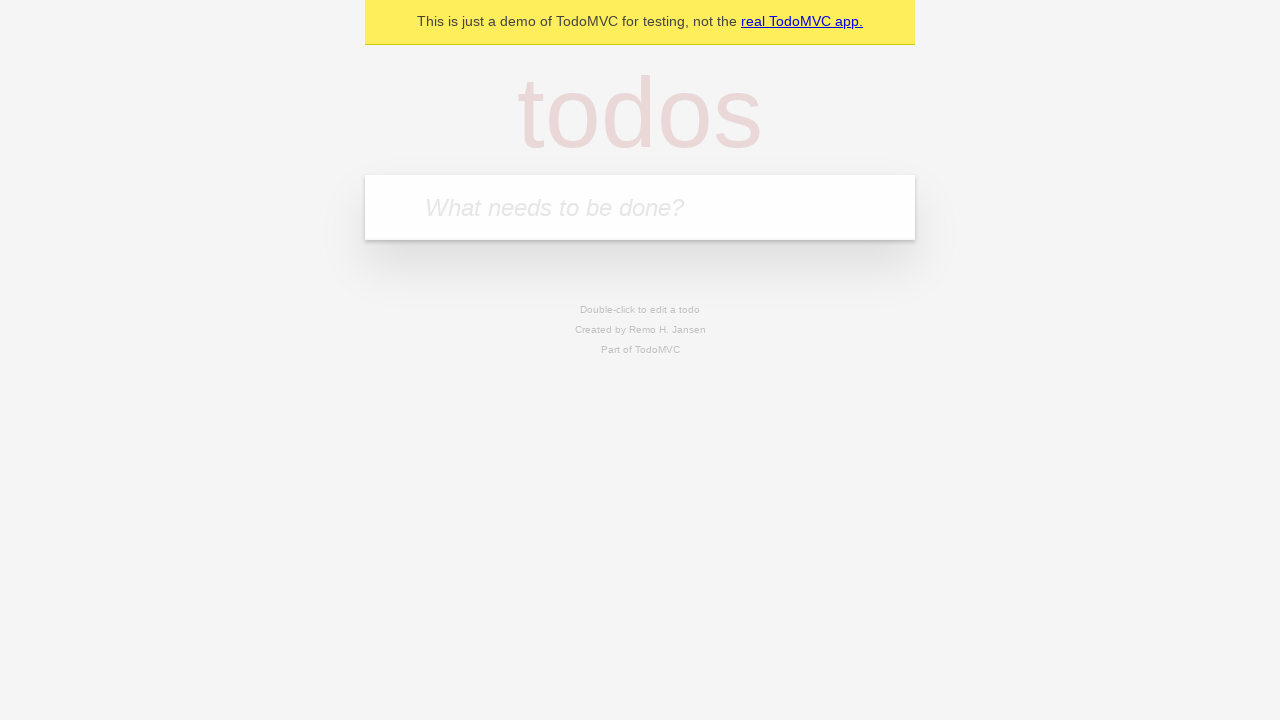

Filled todo input field with 'buy some cheese' on internal:attr=[placeholder="What needs to be done?"i]
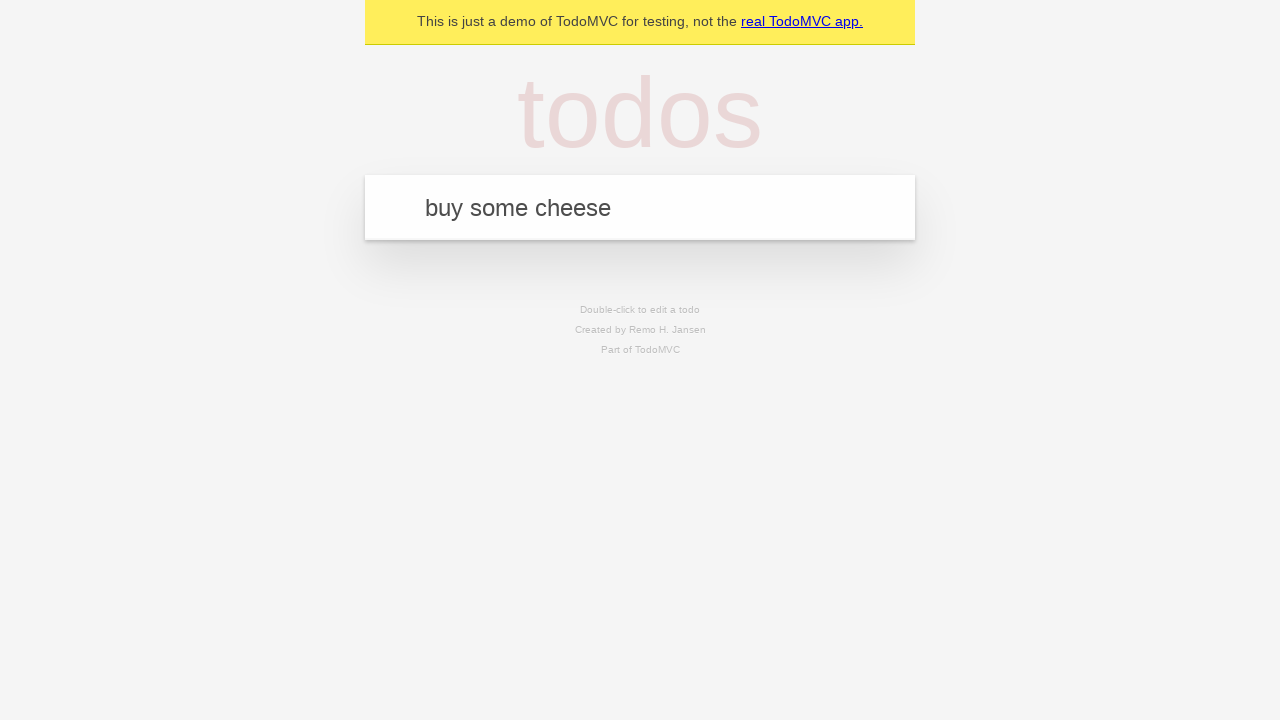

Pressed Enter to add 'buy some cheese' to the list on internal:attr=[placeholder="What needs to be done?"i]
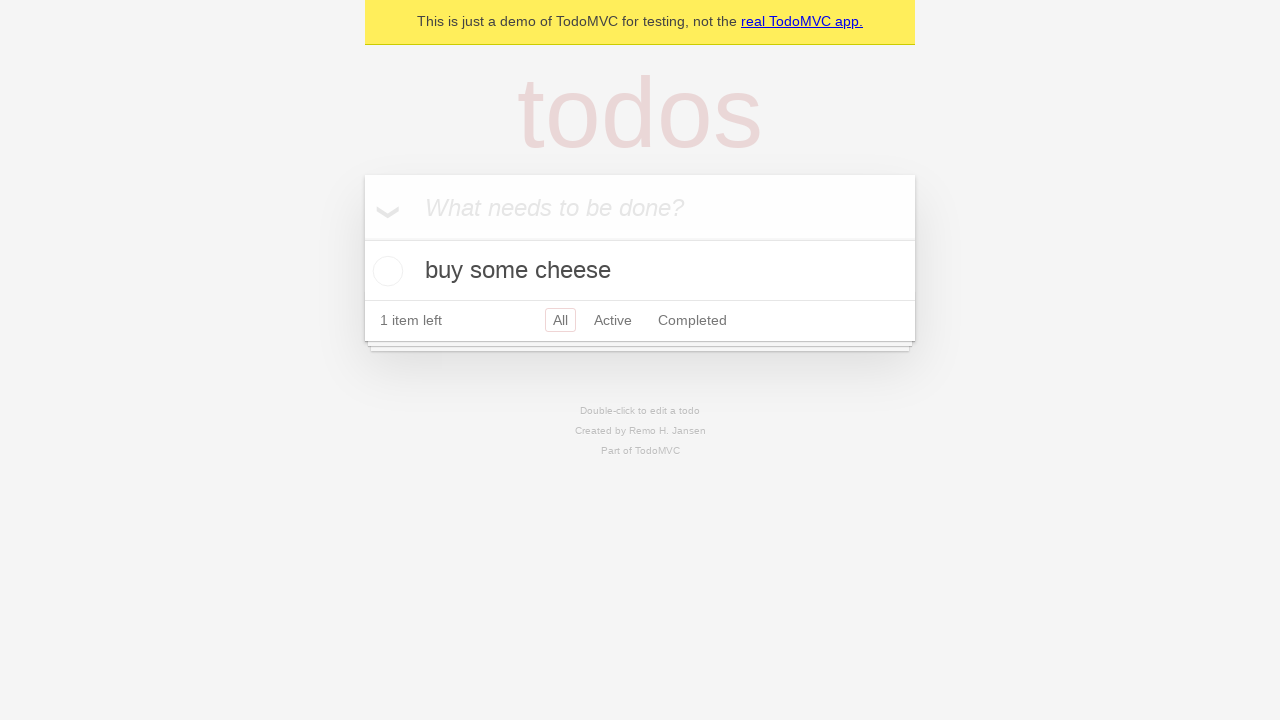

Filled todo input field with 'feed the cat' on internal:attr=[placeholder="What needs to be done?"i]
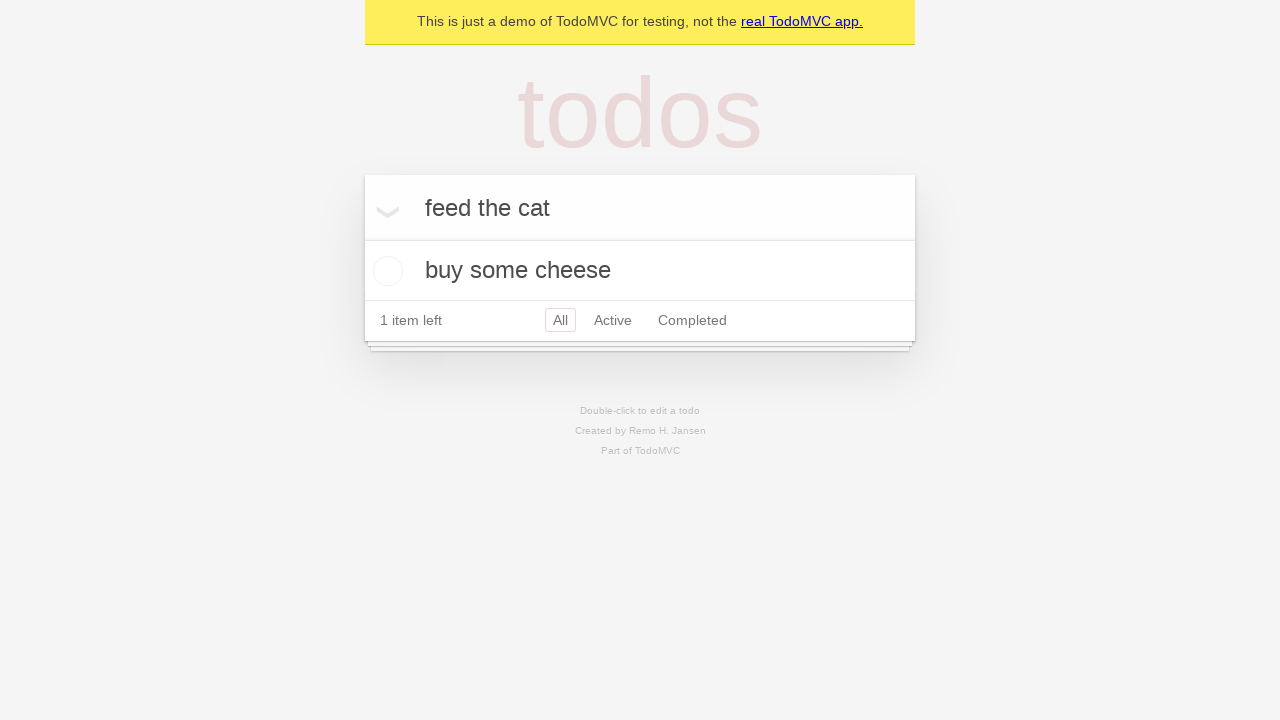

Pressed Enter to add 'feed the cat' to the list on internal:attr=[placeholder="What needs to be done?"i]
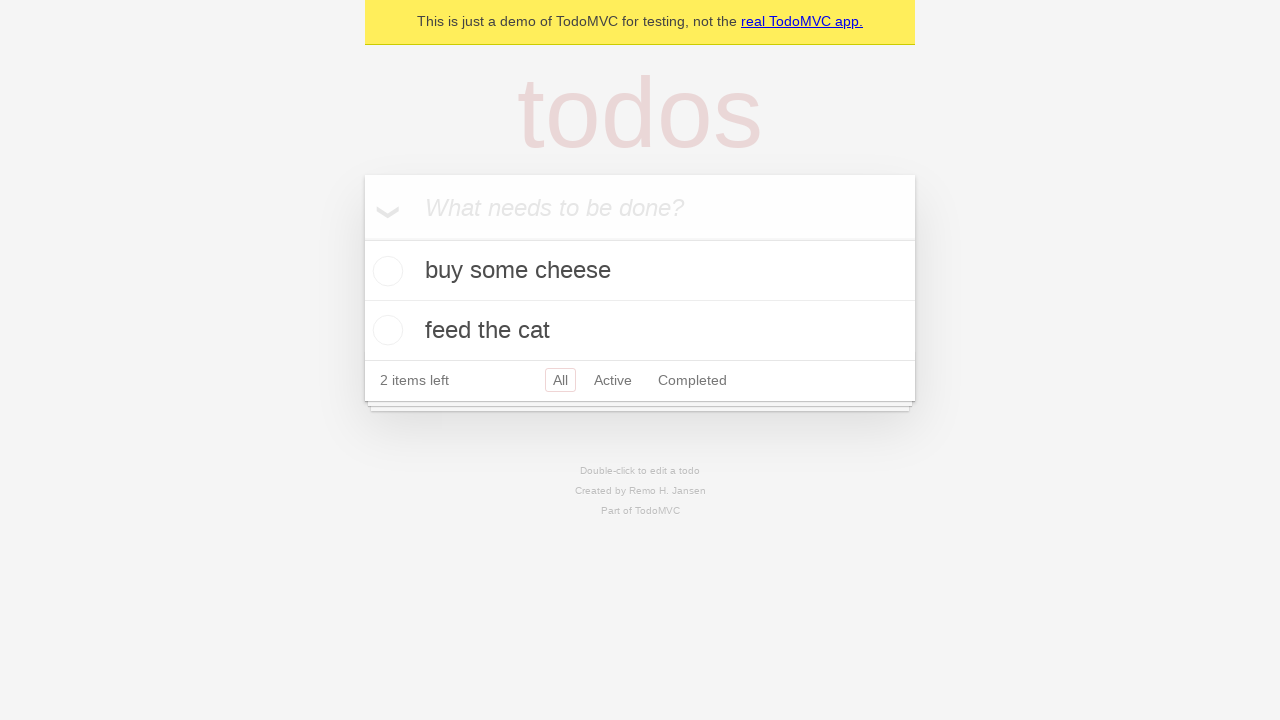

Filled todo input field with 'book a doctors appointment' on internal:attr=[placeholder="What needs to be done?"i]
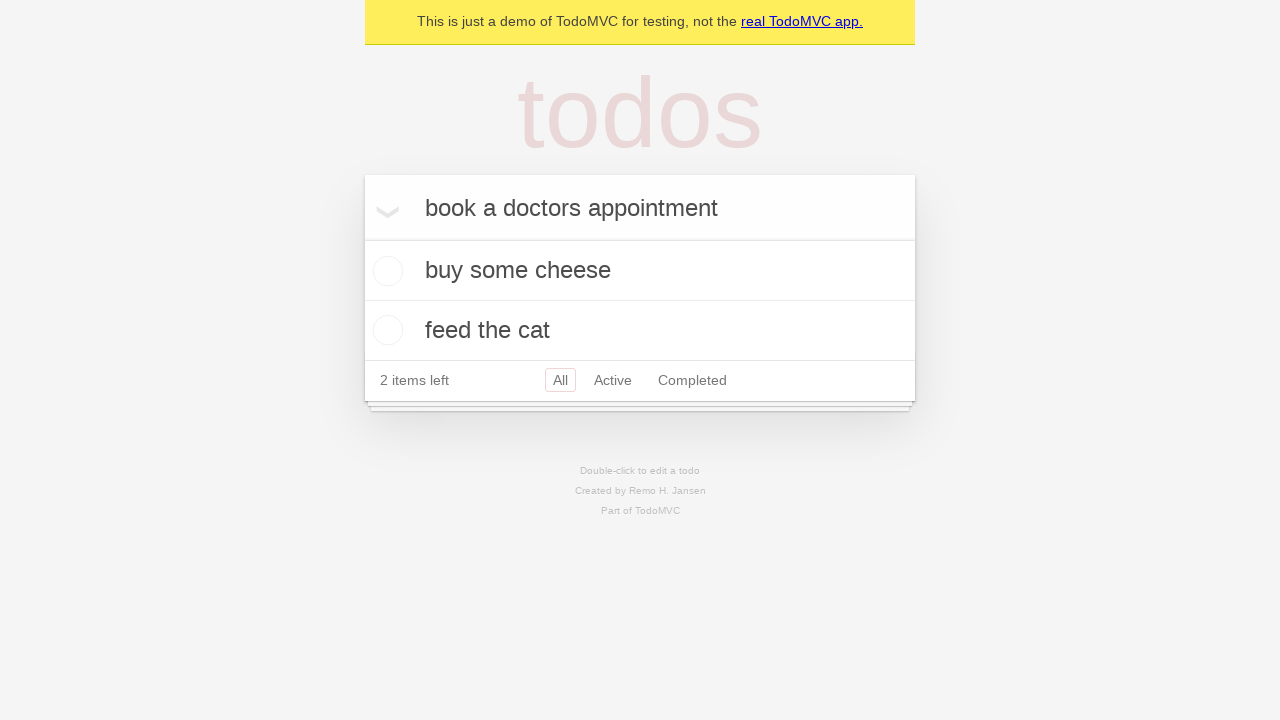

Pressed Enter to add 'book a doctors appointment' to the list on internal:attr=[placeholder="What needs to be done?"i]
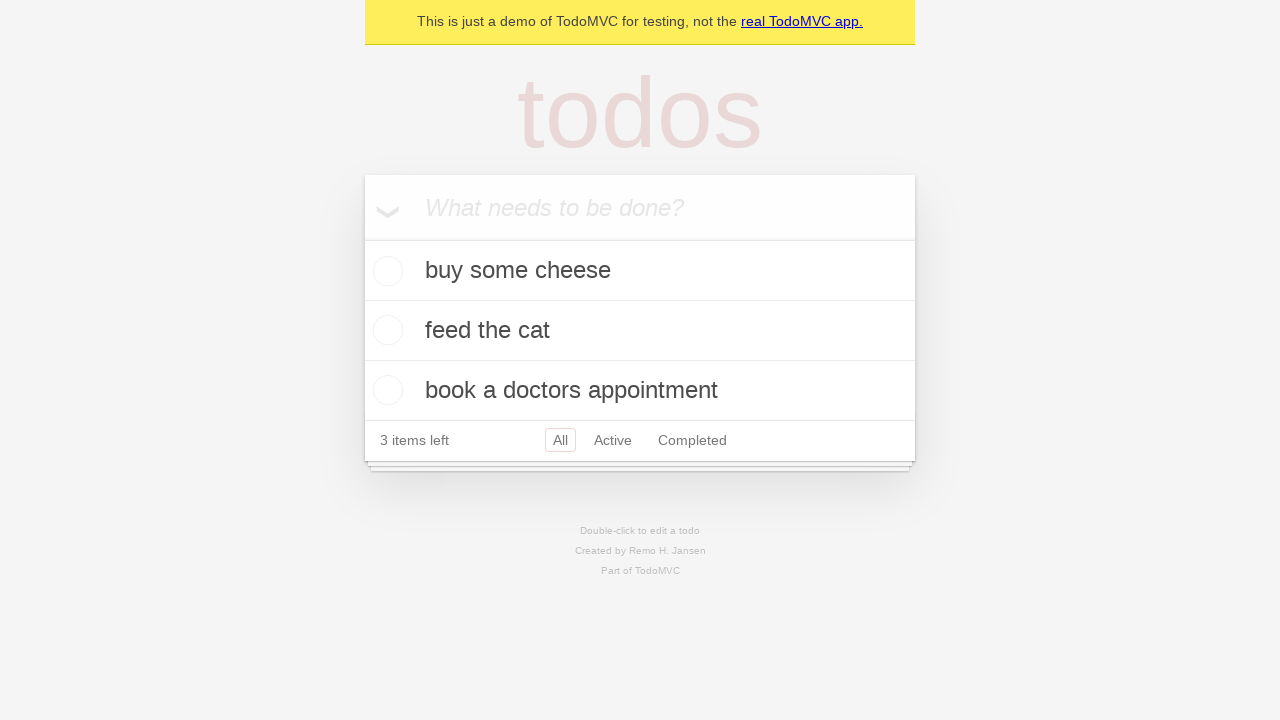

Todo count element loaded
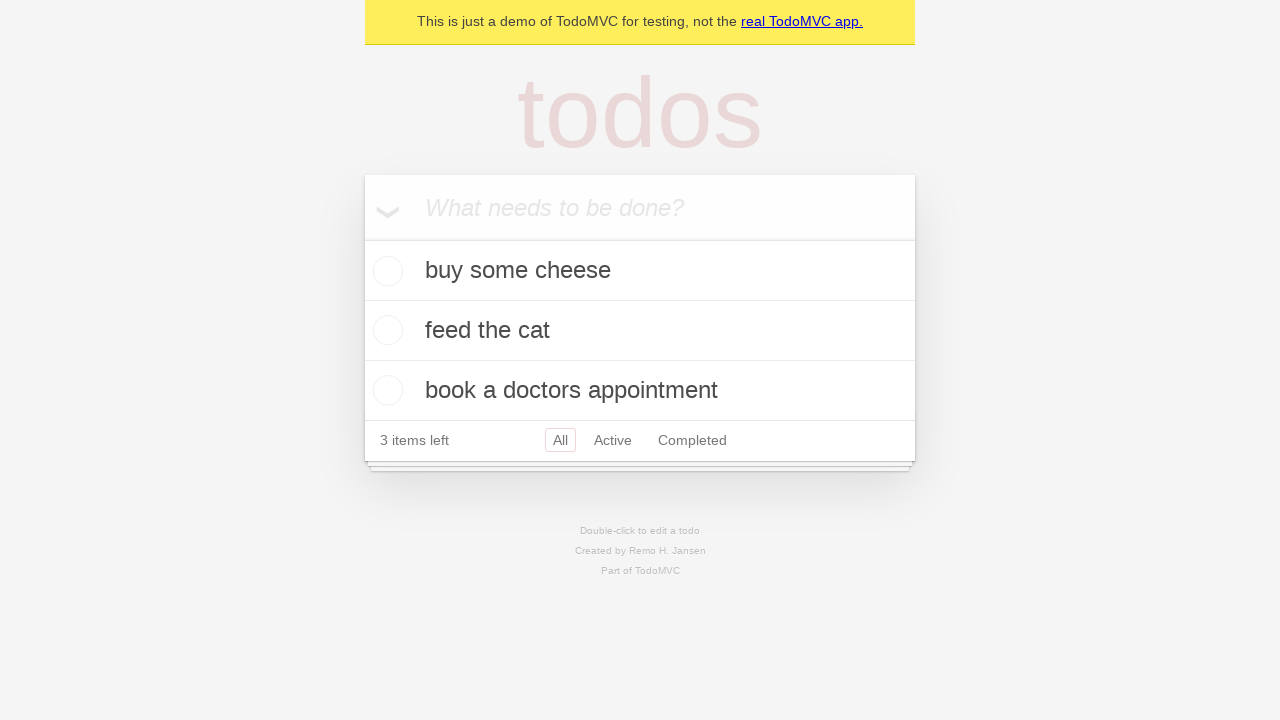

Verified that 3 items are shown in the todo list
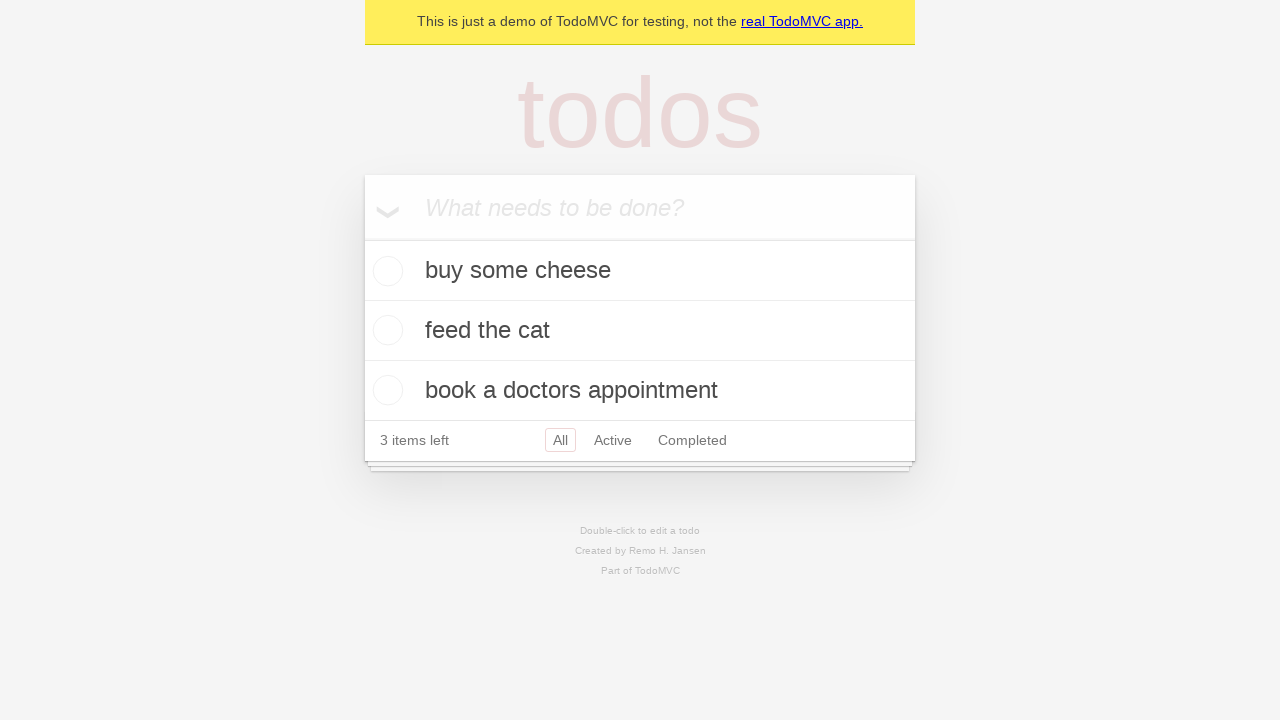

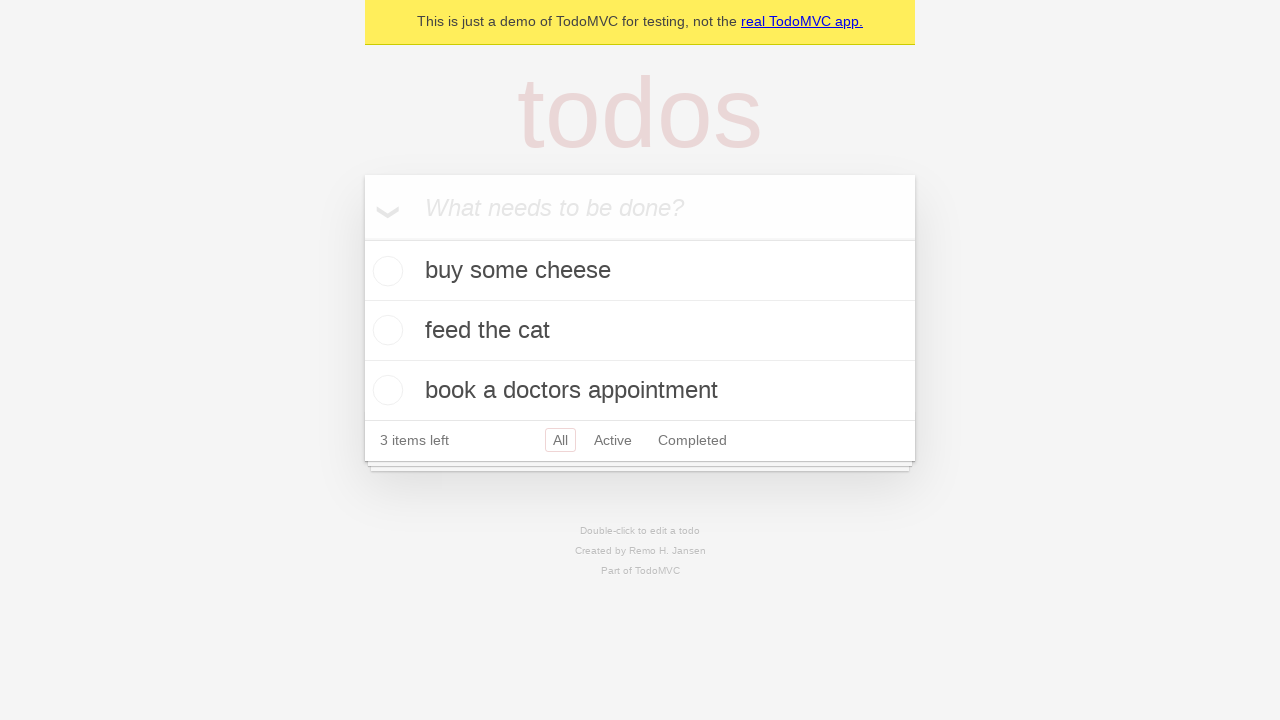